Tests an e-commerce grocery shopping flow by adding specific vegetables to cart, proceeding to checkout, and applying a promo code to verify the discount functionality

Starting URL: https://rahulshettyacademy.com/seleniumPractise/

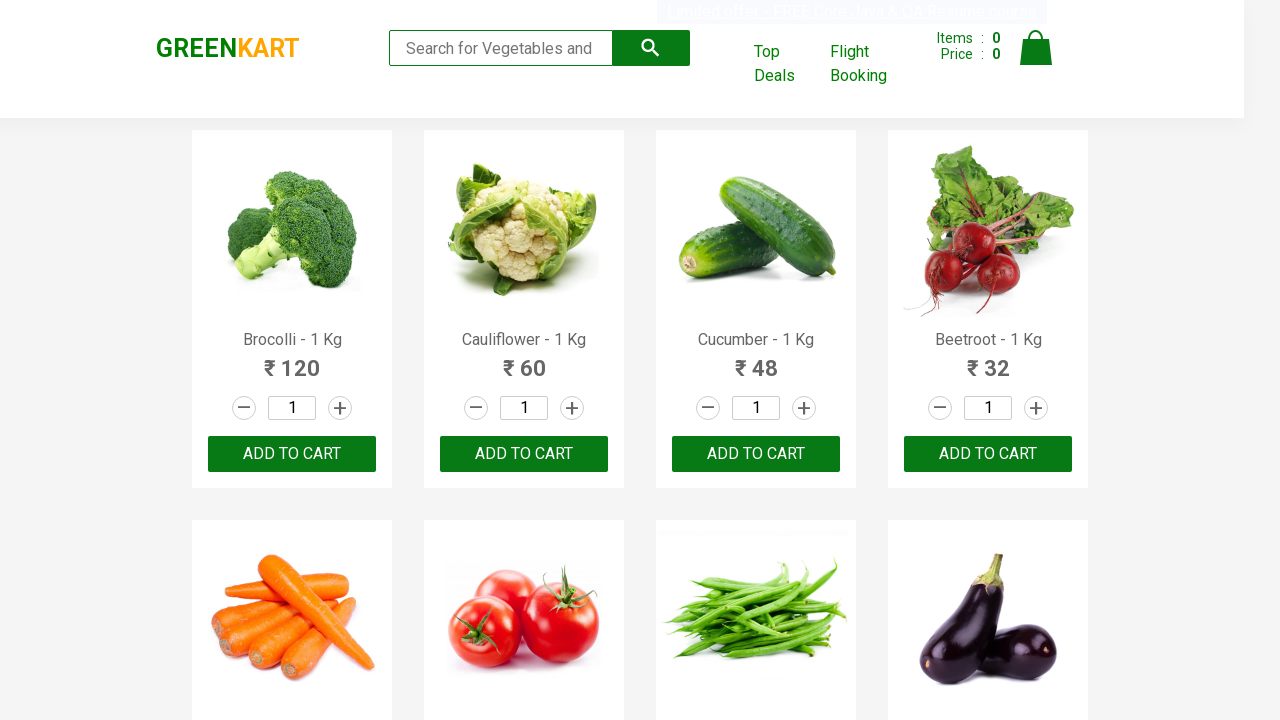

Waited for product names to load on the page
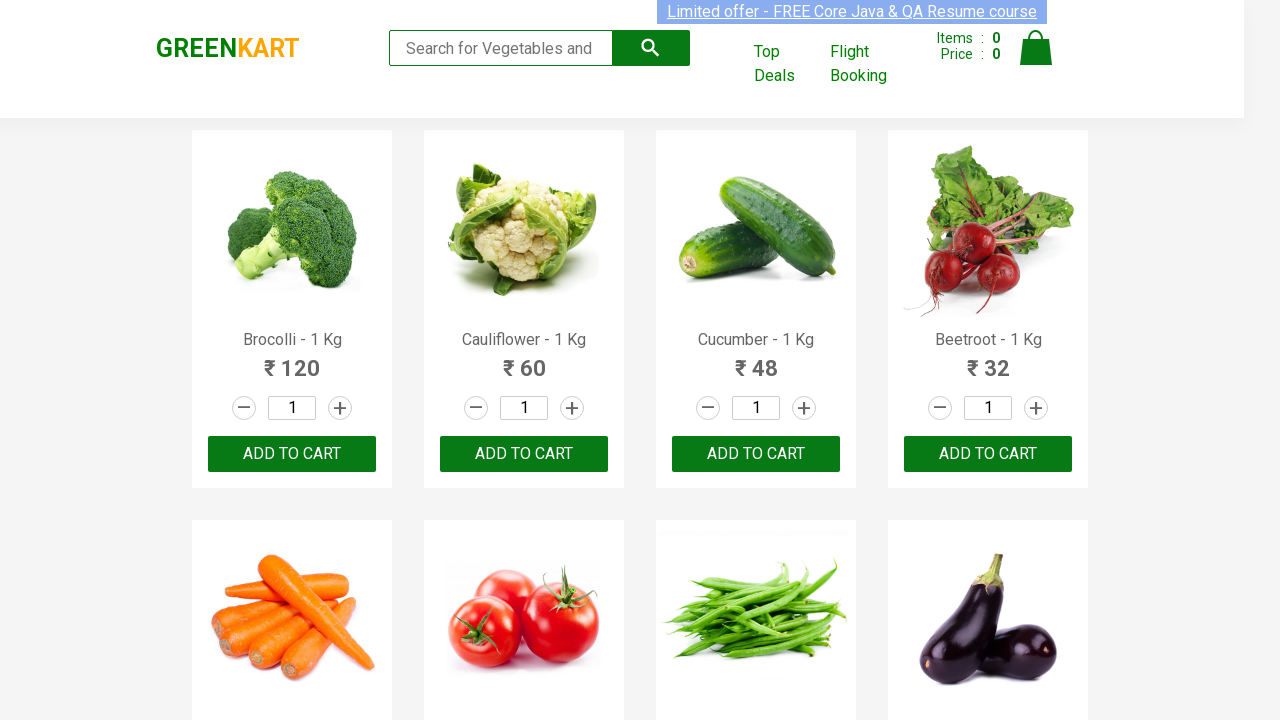

Retrieved all product elements from the page
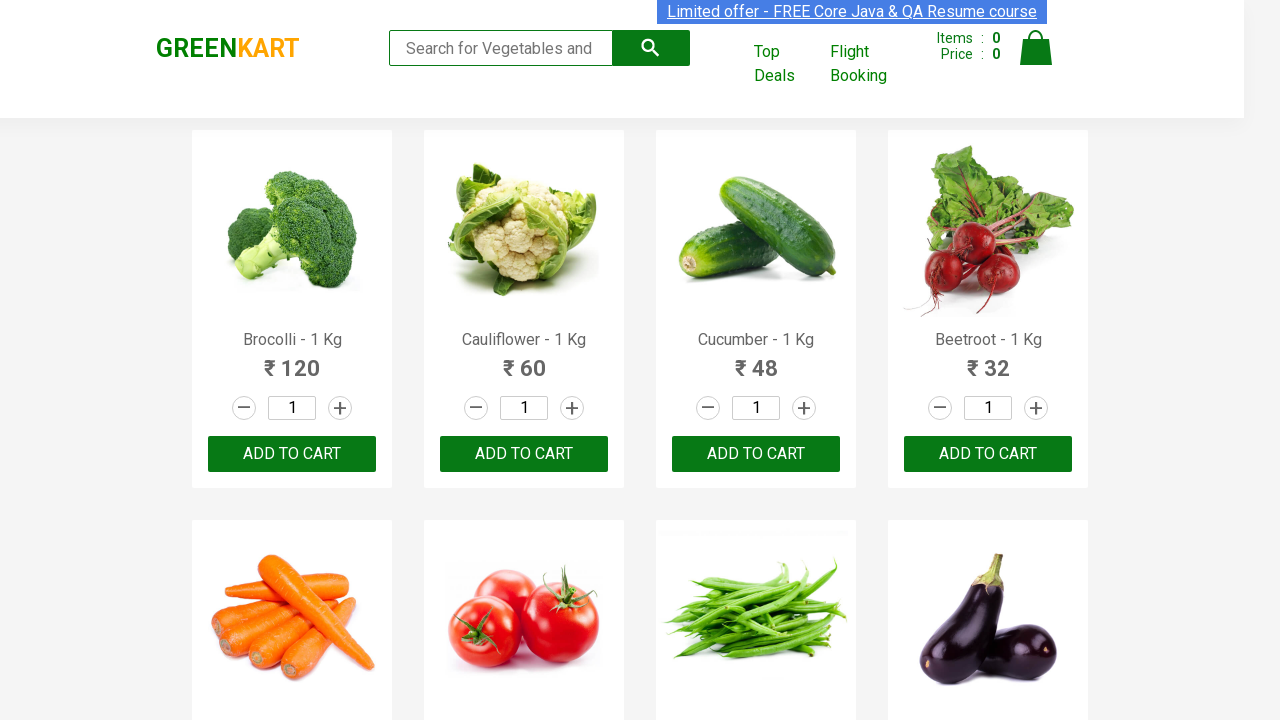

Added Brocolli to cart at (292, 454) on xpath=//div[@class='product-action']/button >> nth=0
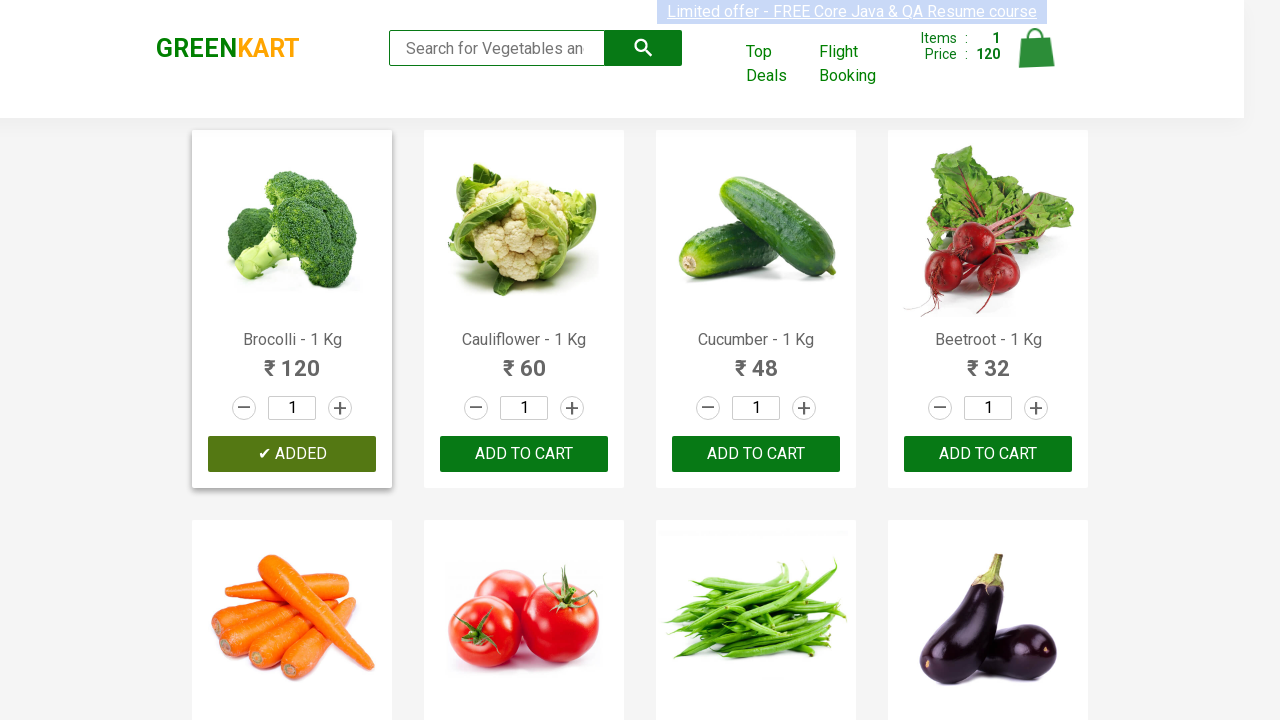

Added Cucumber to cart at (756, 454) on xpath=//div[@class='product-action']/button >> nth=2
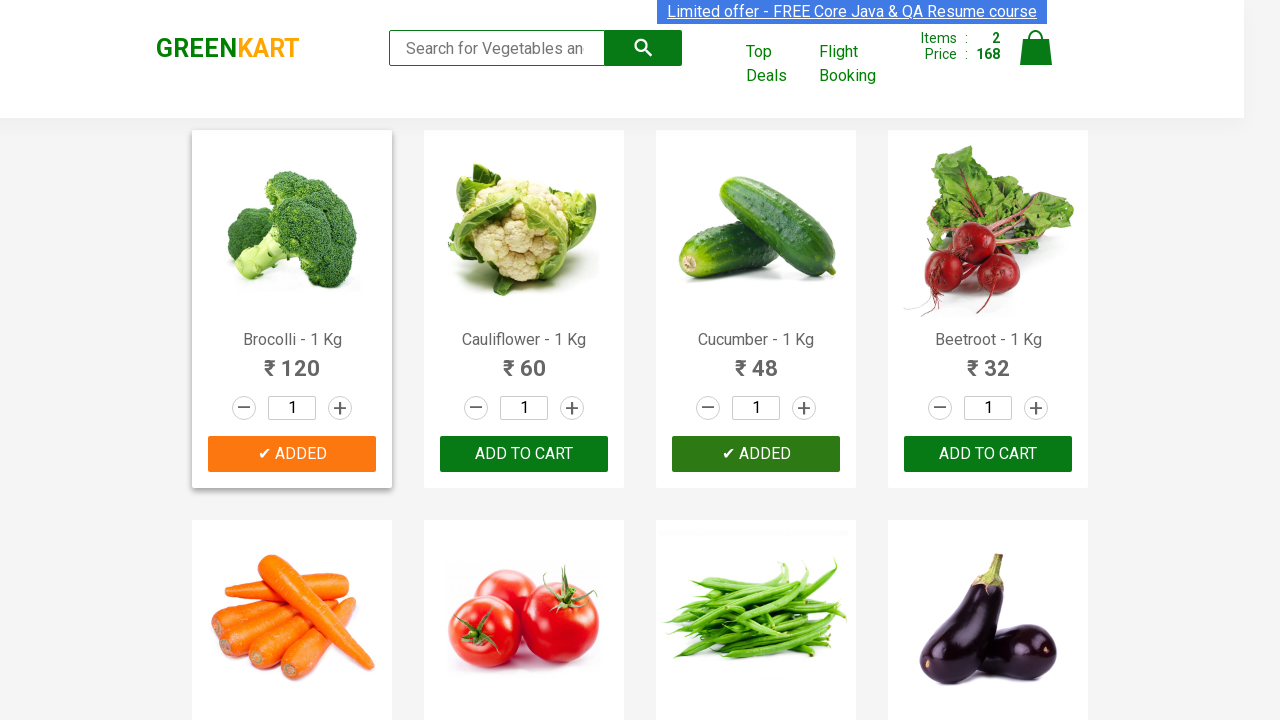

Added Beetroot to cart at (988, 454) on xpath=//div[@class='product-action']/button >> nth=3
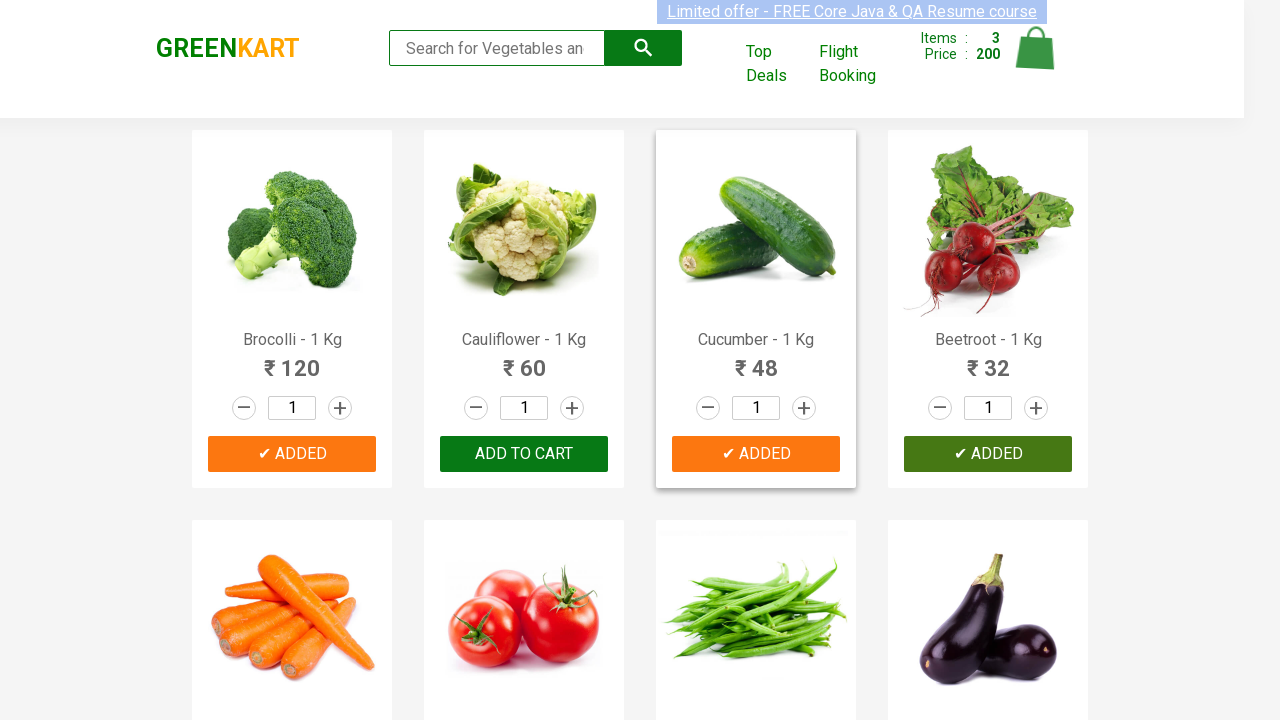

Clicked on cart icon to view cart at (1036, 48) on img[alt='Cart']
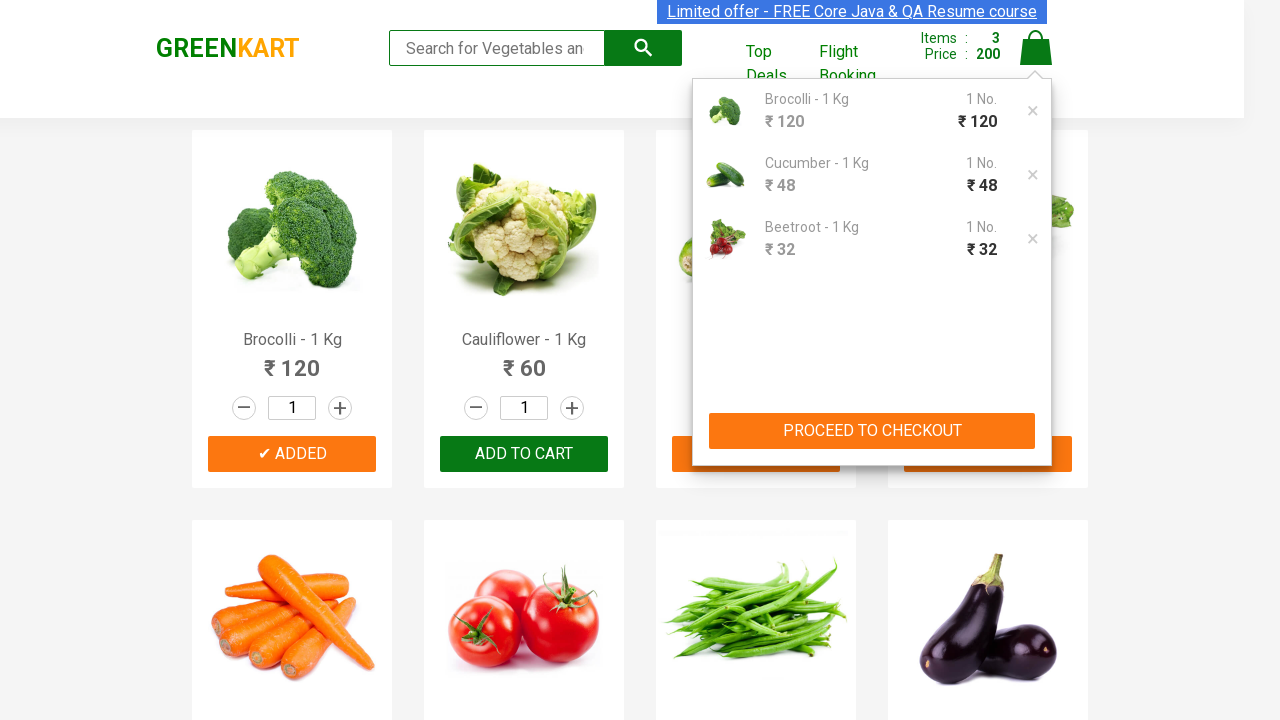

Clicked PROCEED TO CHECKOUT button at (872, 431) on xpath=//button[contains(text(),'PROCEED TO CHECKOUT')]
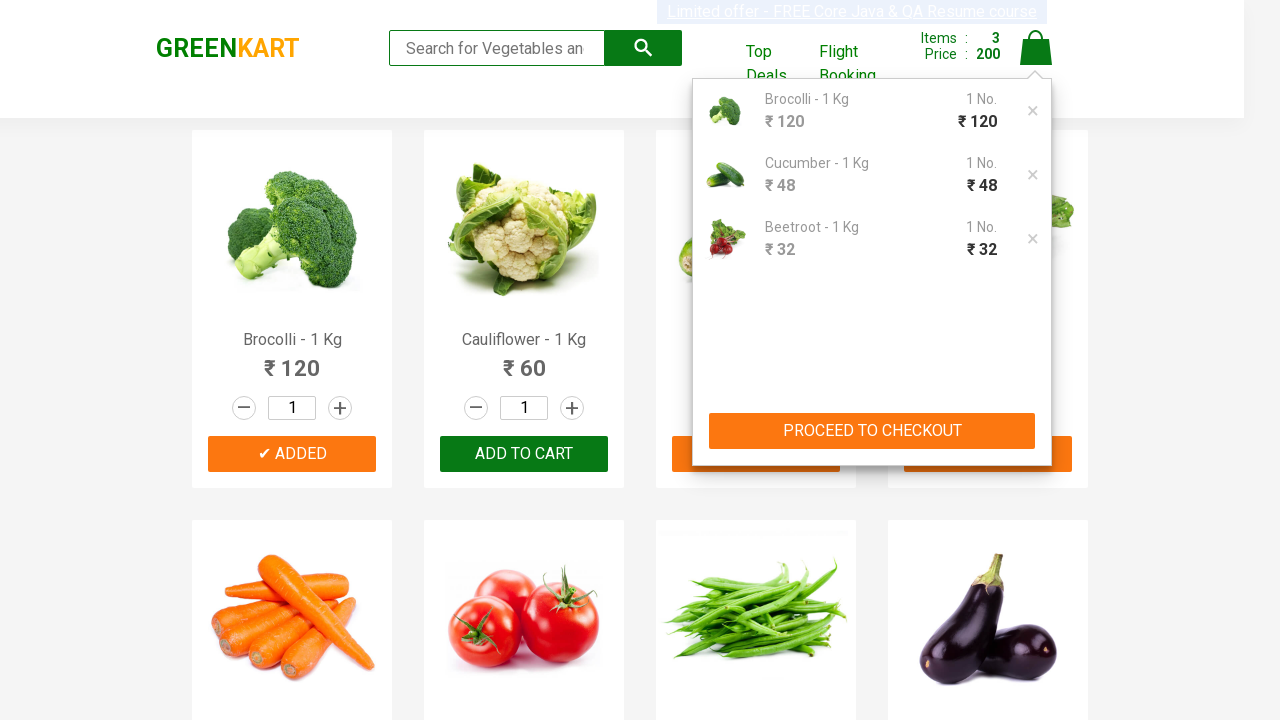

Promo code input field became visible on checkout page
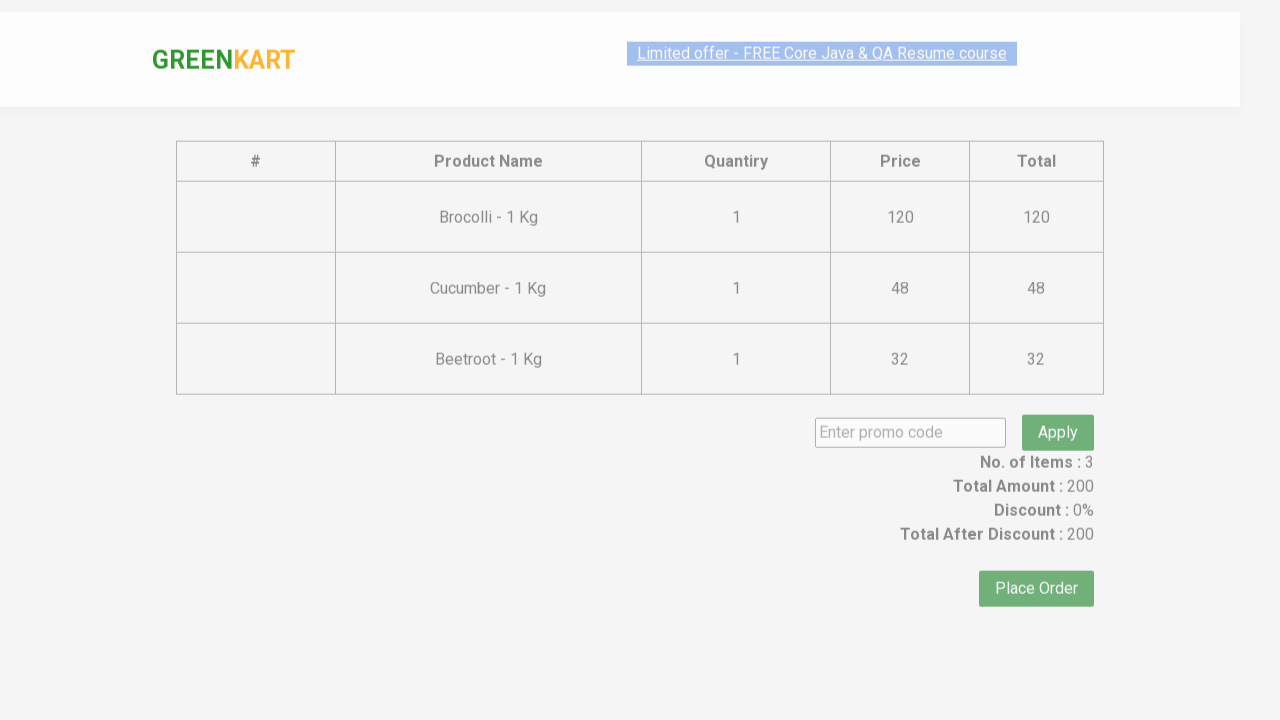

Entered promo code 'rahulshettyacademy' into the promo code field on input.promoCode
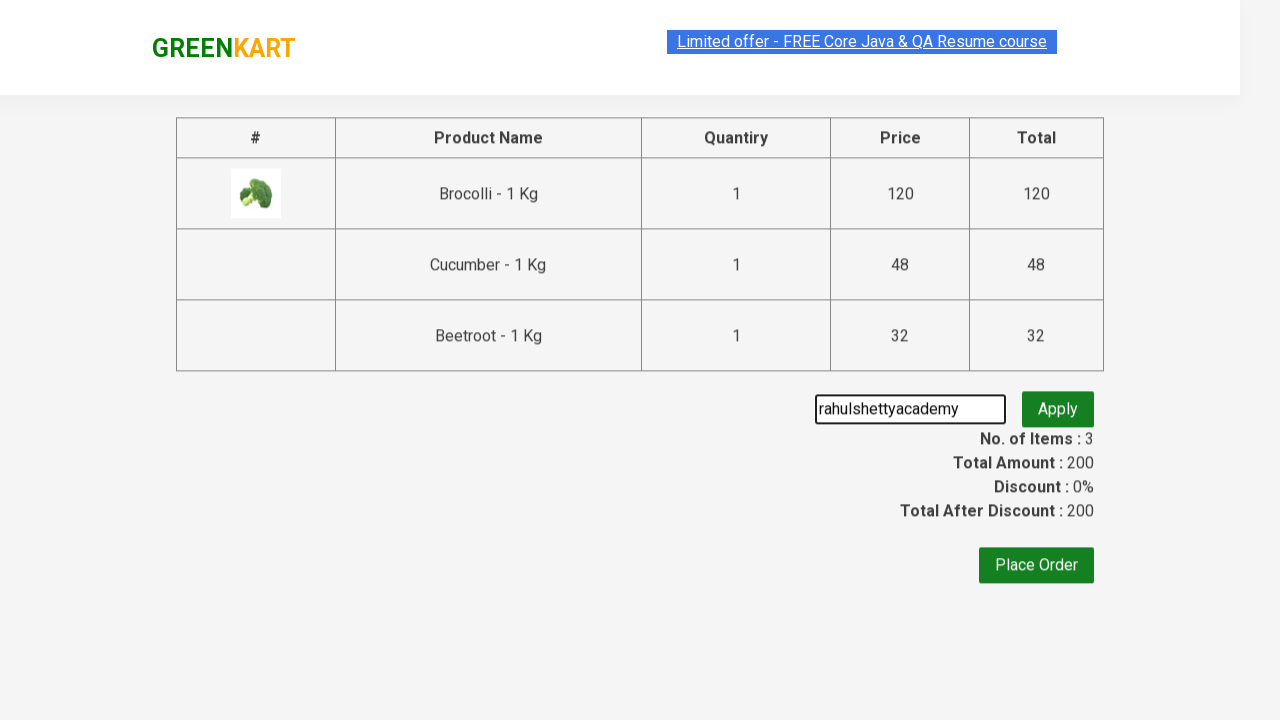

Clicked Apply promo button to apply the discount code at (1058, 406) on button.promoBtn
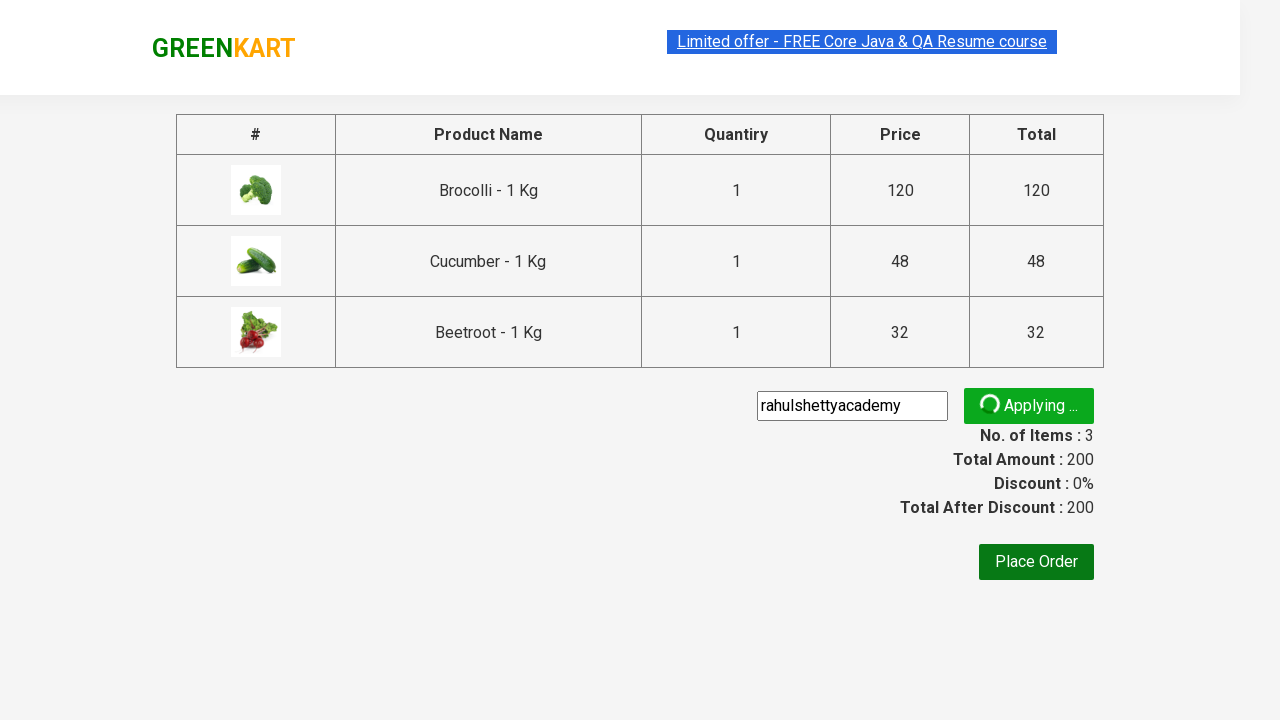

Promo code was successfully applied and discount information displayed
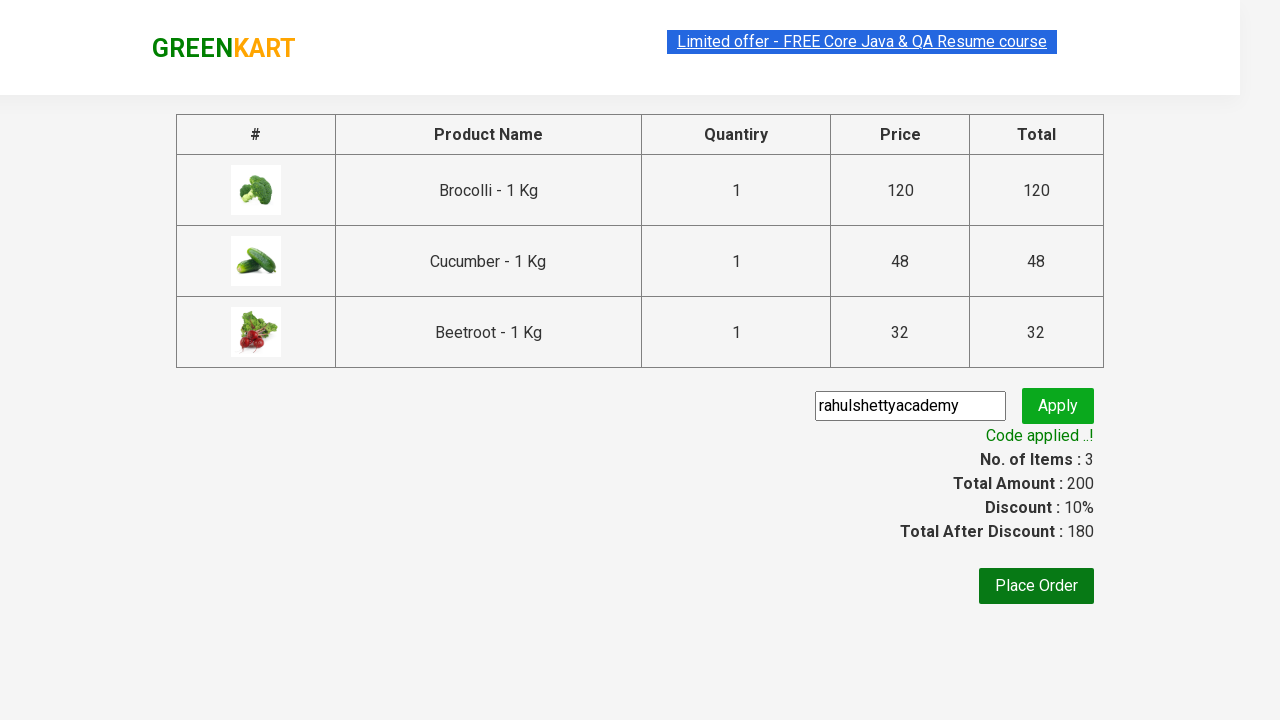

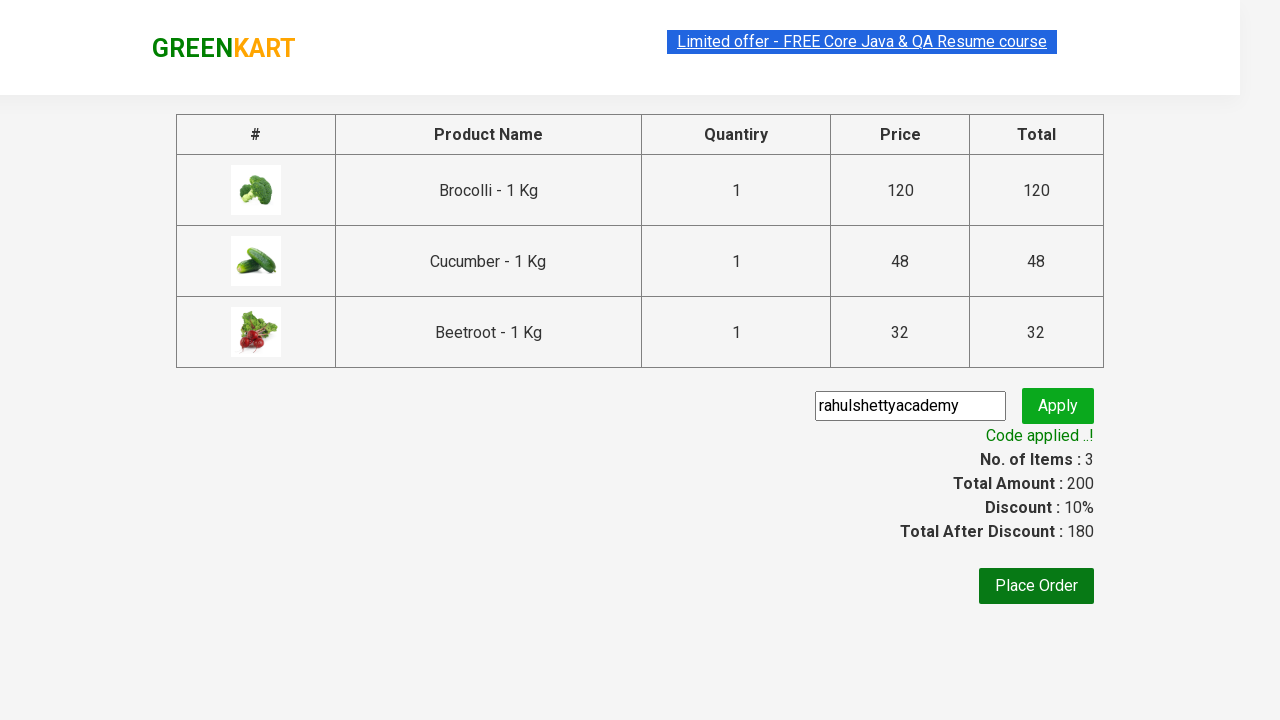